Tests JavaScript alert handling by clicking a button that triggers a confirmation dialog and verifying the alert text

Starting URL: https://demoqa.com/alerts

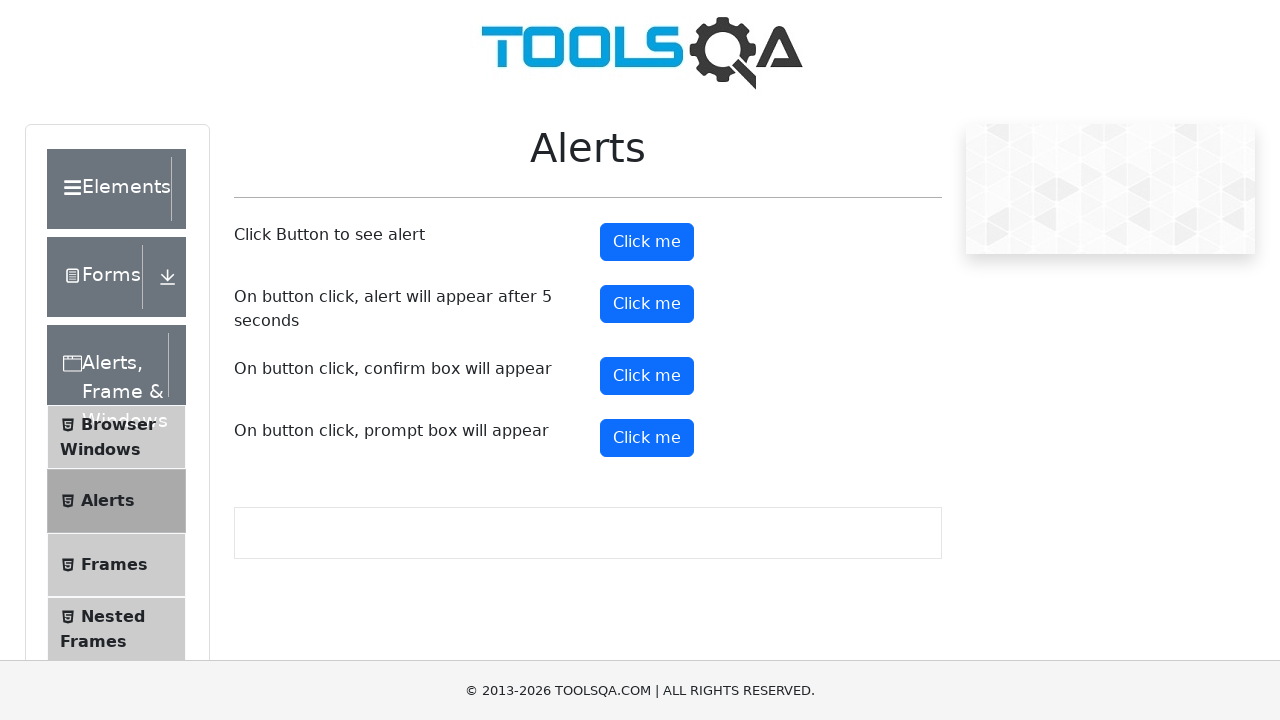

Clicked the confirmation button to trigger alert dialog at (647, 376) on #confirmButton
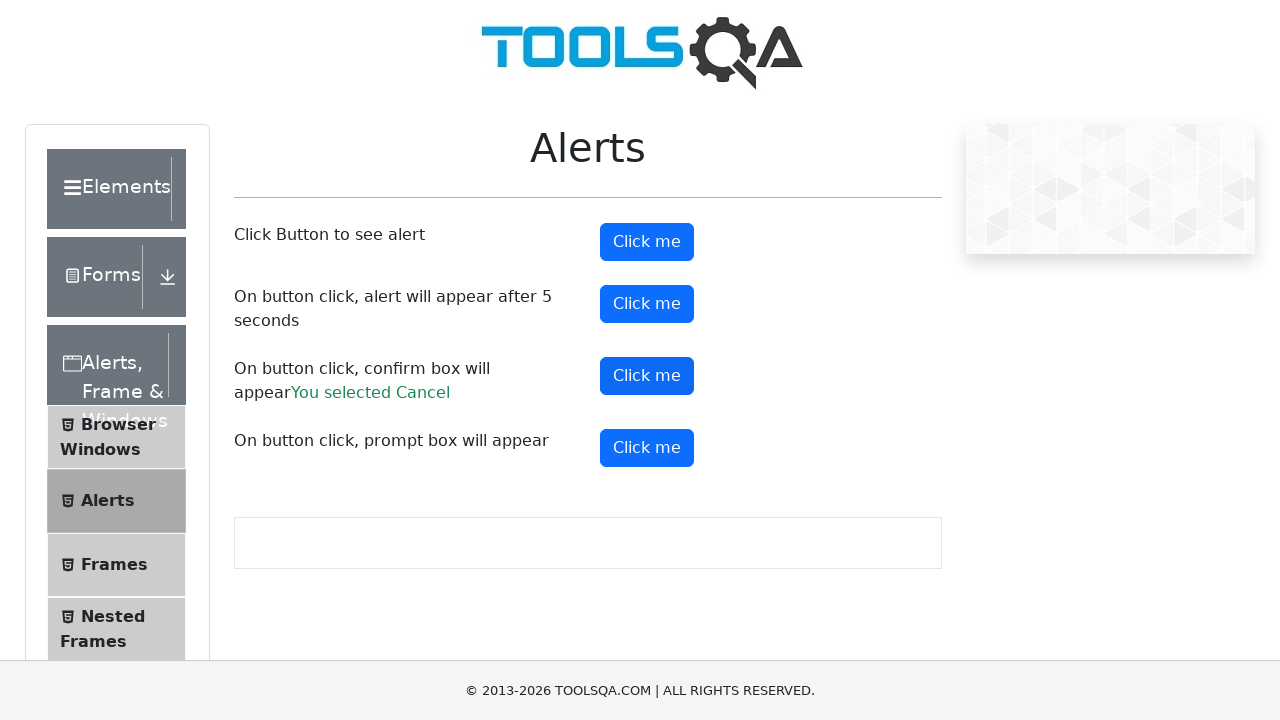

Set up dialog handler to accept confirmation alert
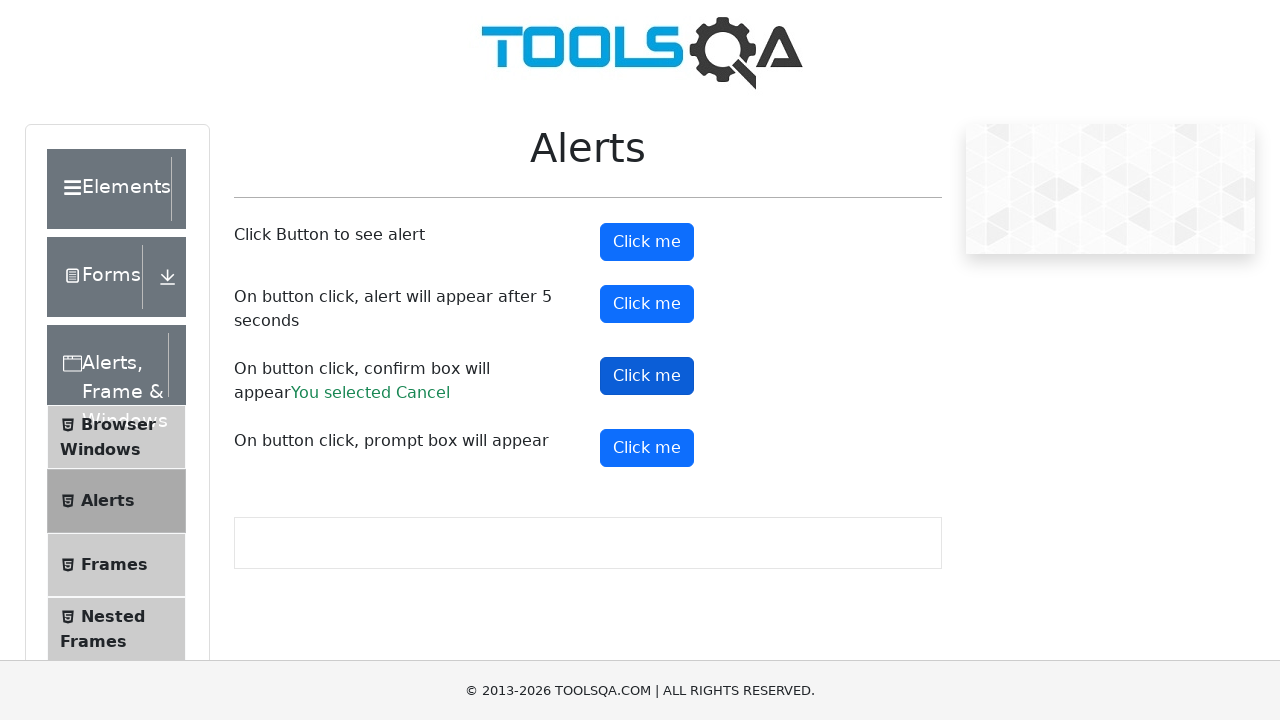

Waited 500ms for dialog to be processed
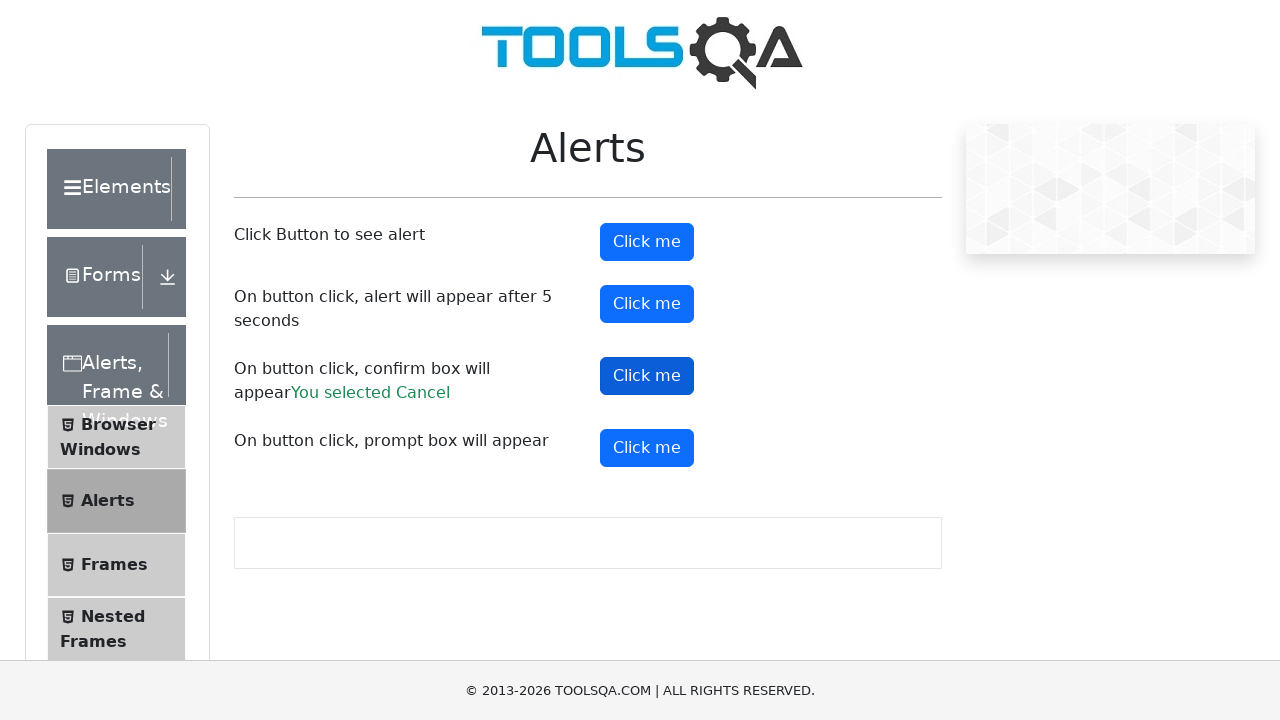

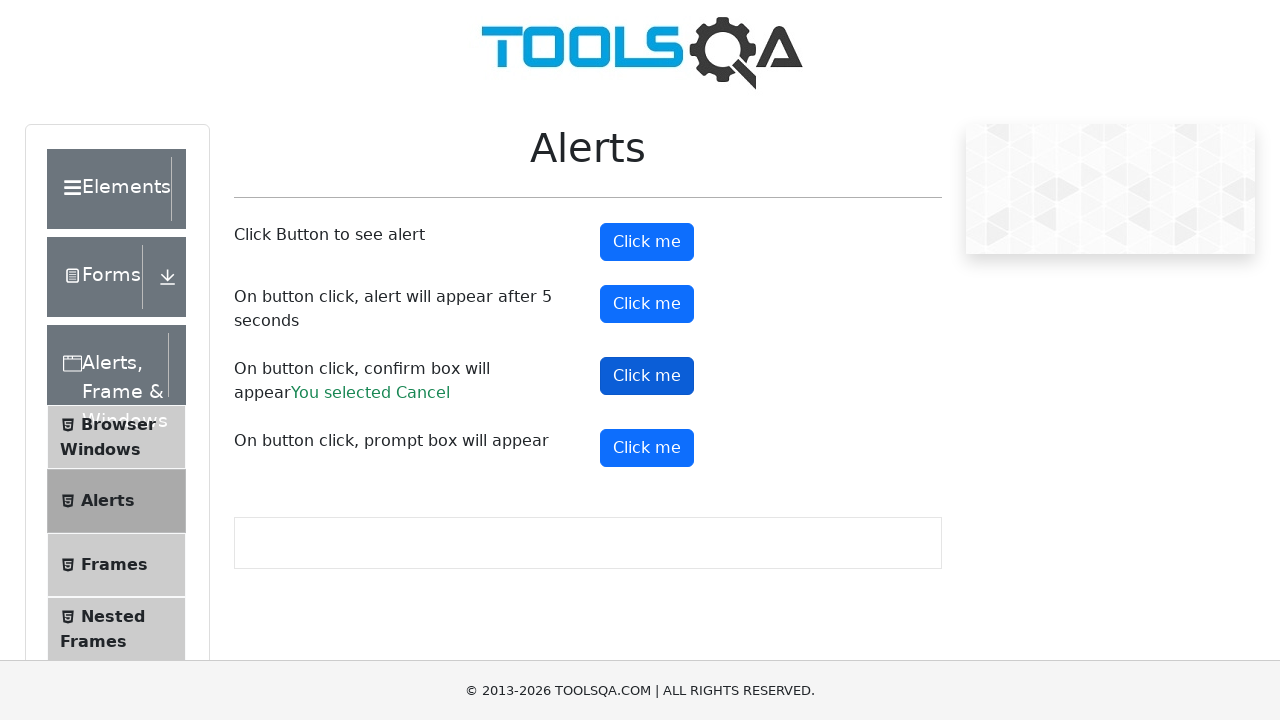